Tests JavaScript alert handling by clicking the first alert button, verifying the alert text is "I am a JS Alert", and accepting the alert

Starting URL: https://the-internet.herokuapp.com/javascript_alerts

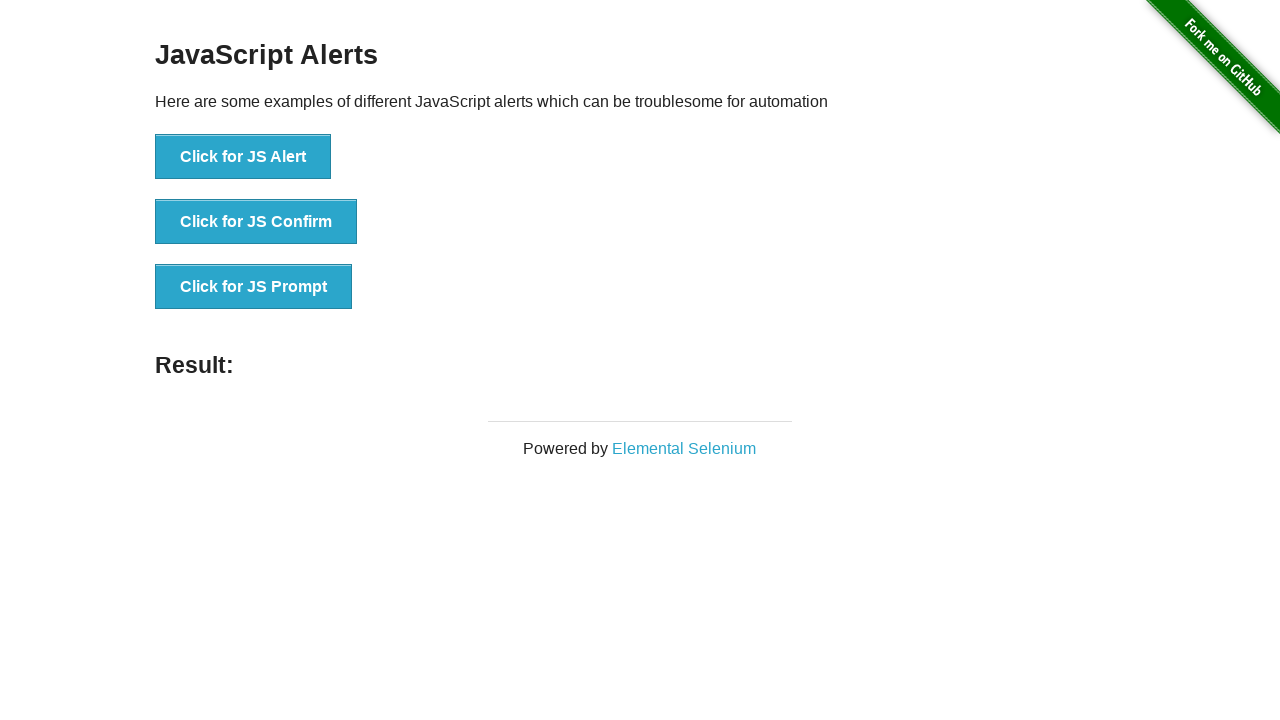

Navigated to JavaScript alerts test page
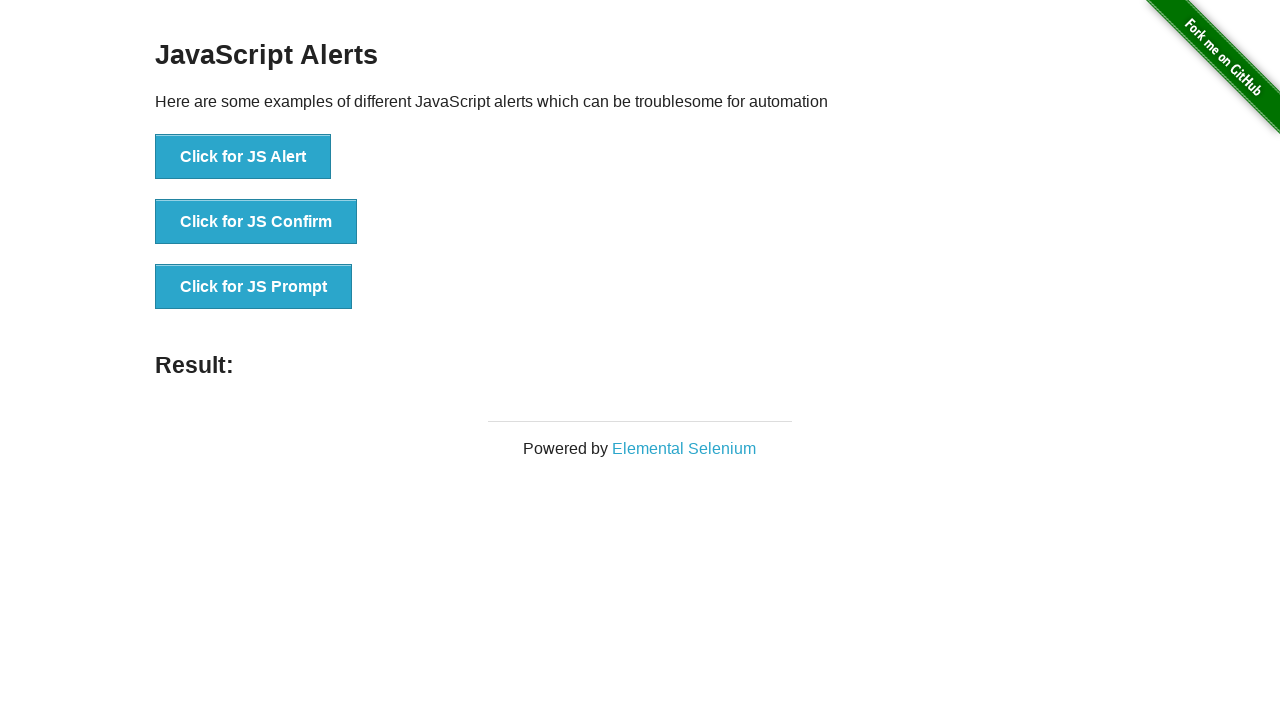

Set up dialog handler to accept alerts
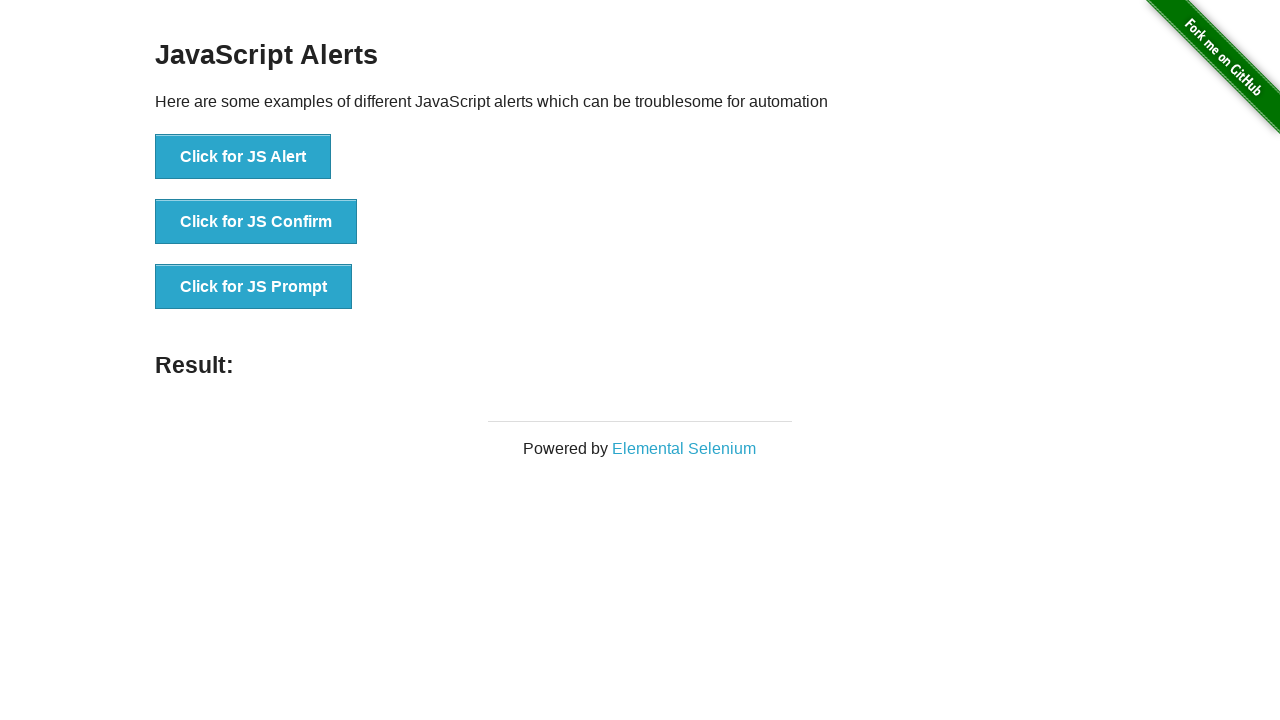

Clicked the first alert button at (243, 157) on xpath=//*[text()='Click for JS Alert']
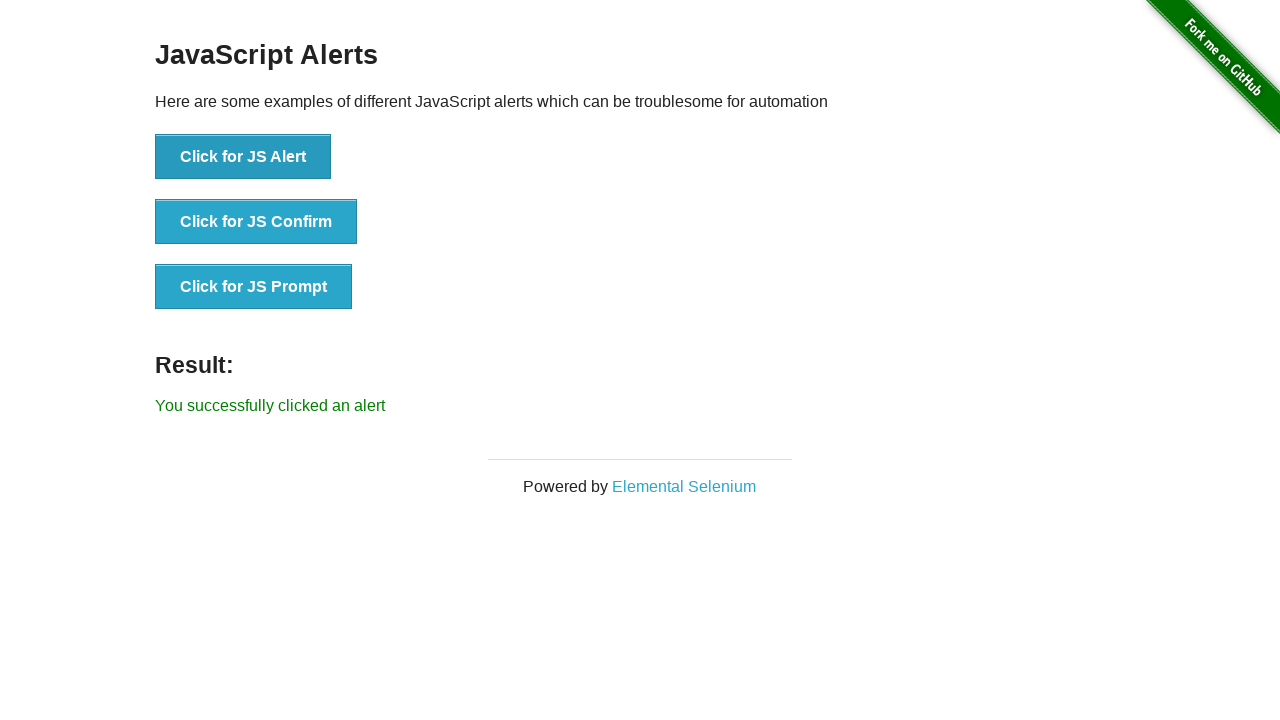

Alert dialog accepted and dismissed
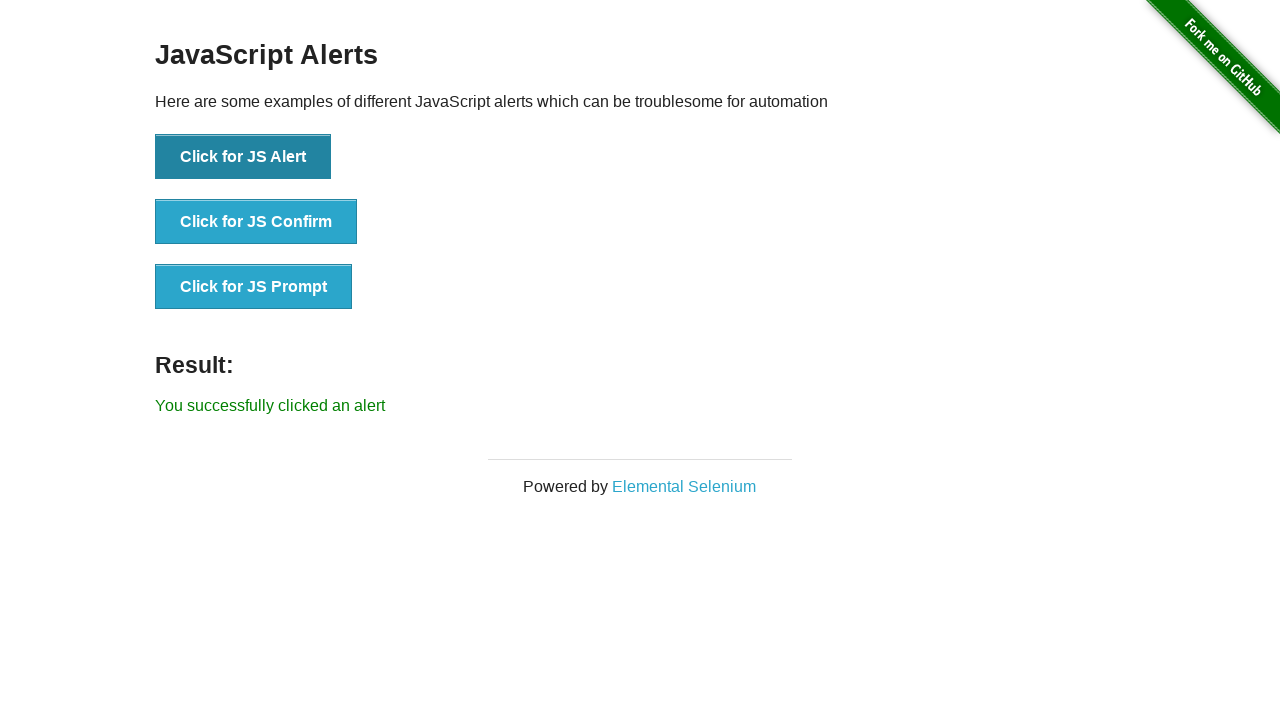

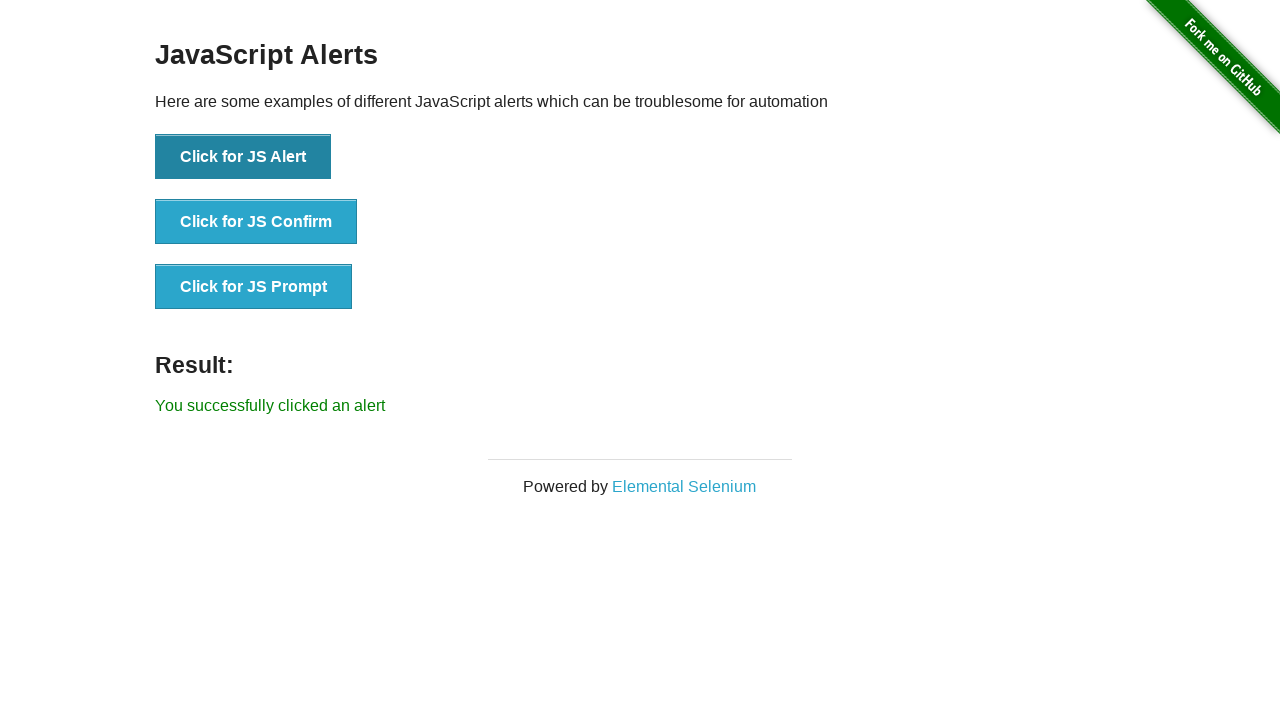